Tests the course search functionality by entering "photoshop" as search term, submitting the search, and verifying search results are displayed

Starting URL: https://unica.vn/

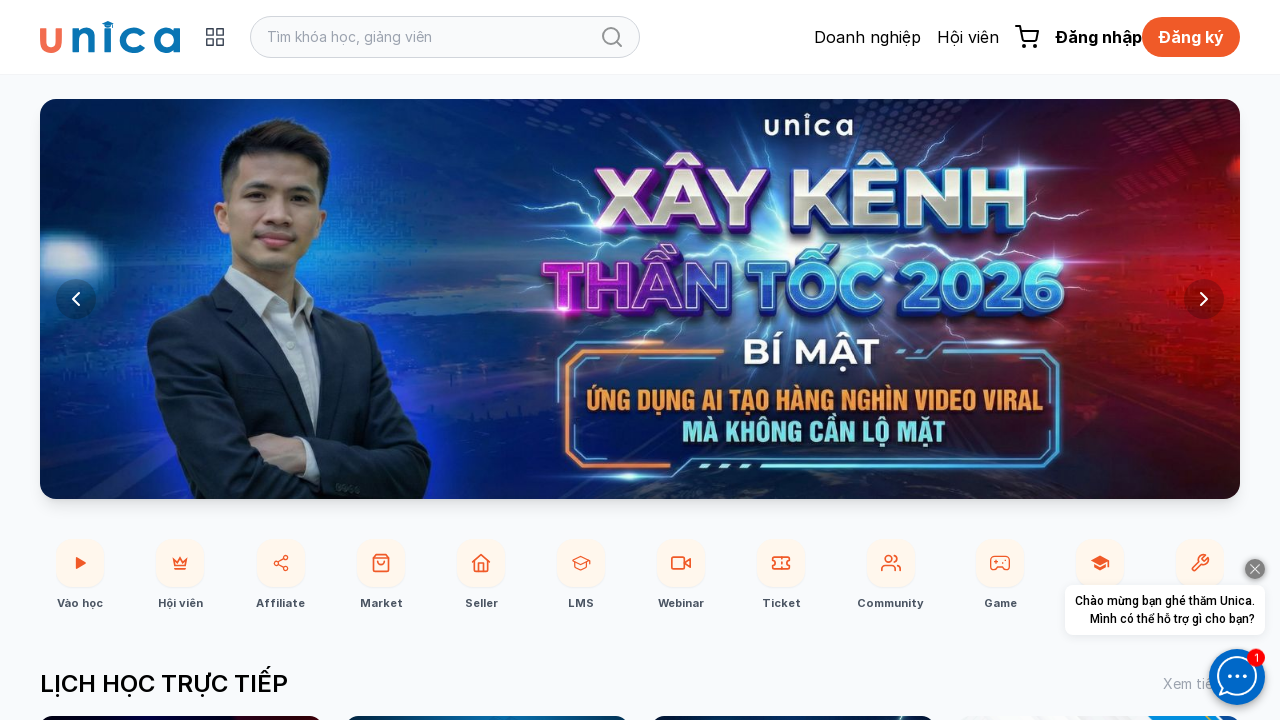

Filled search box with 'photoshop' keyword on #text_search
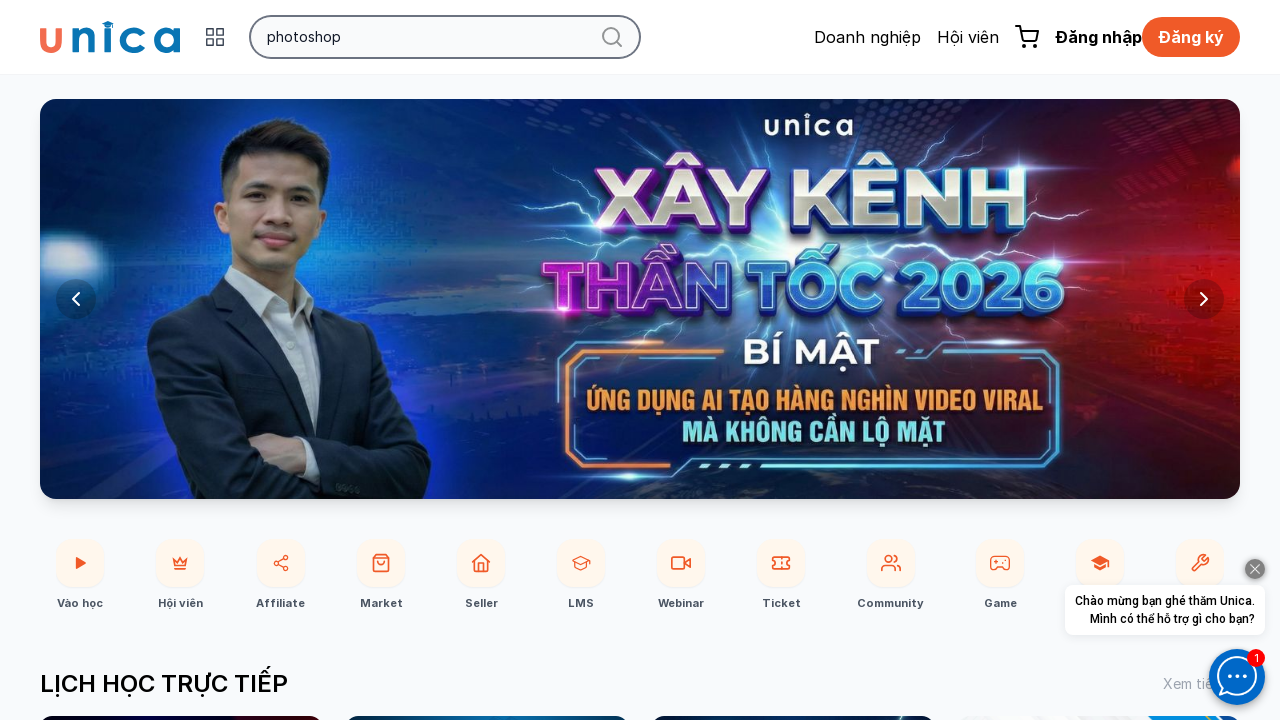

Submitted search form by pressing Enter on #text_search
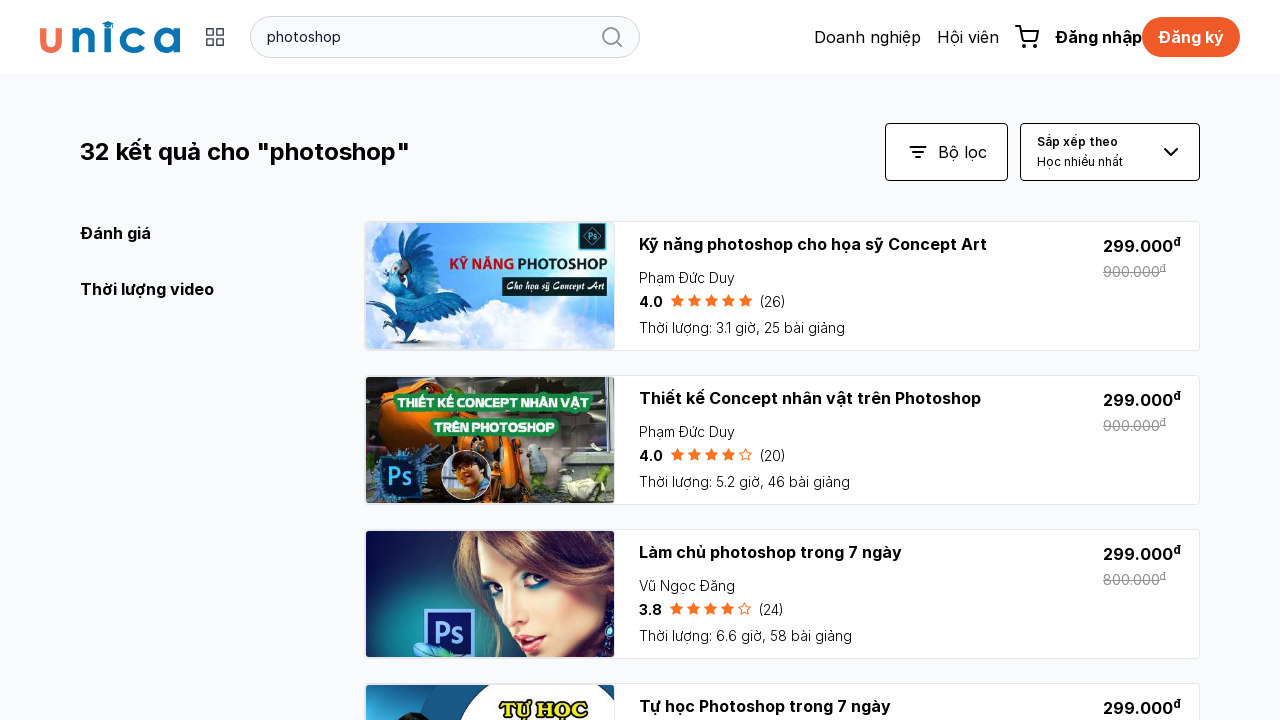

Search results page loaded with course titles visible
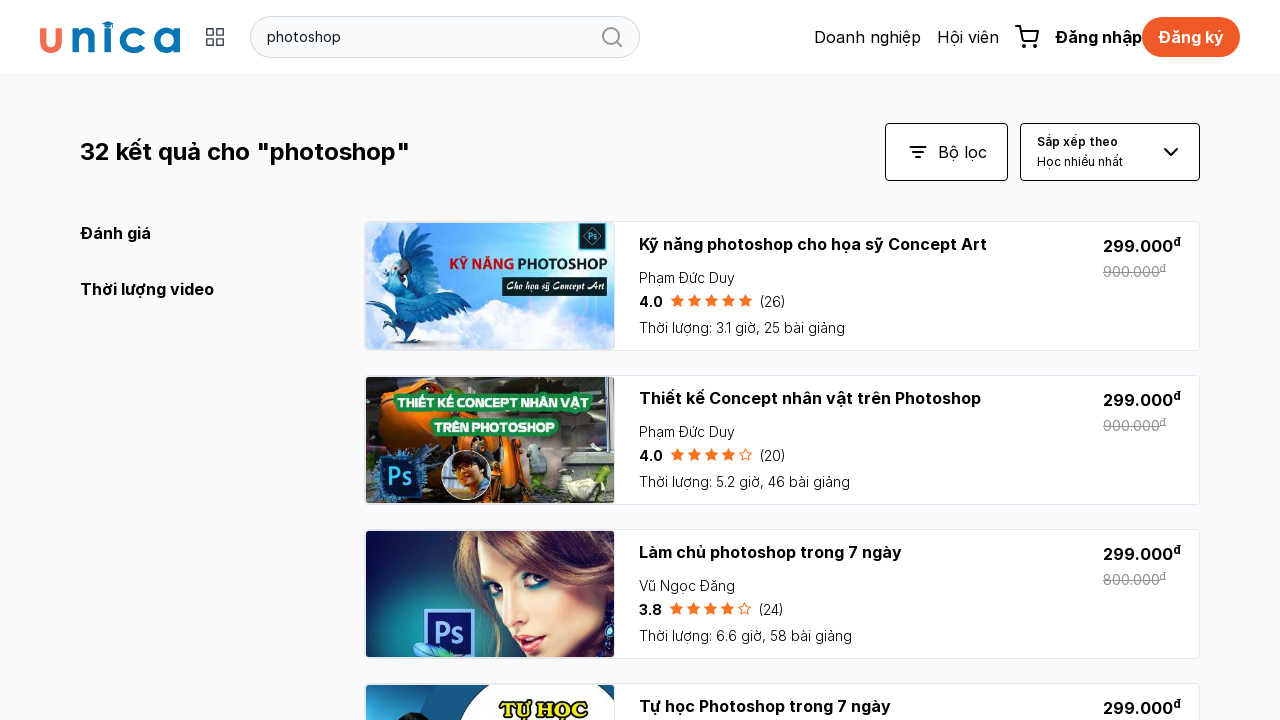

Course titles verified as displayed on search results
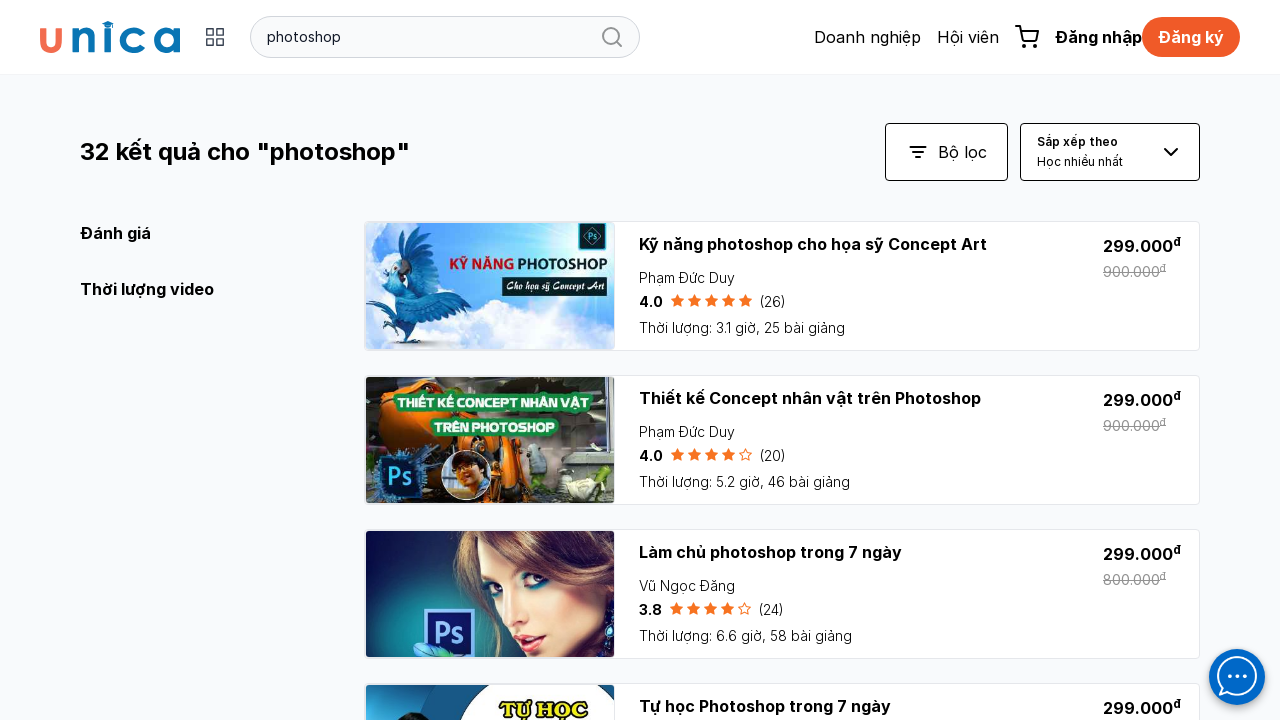

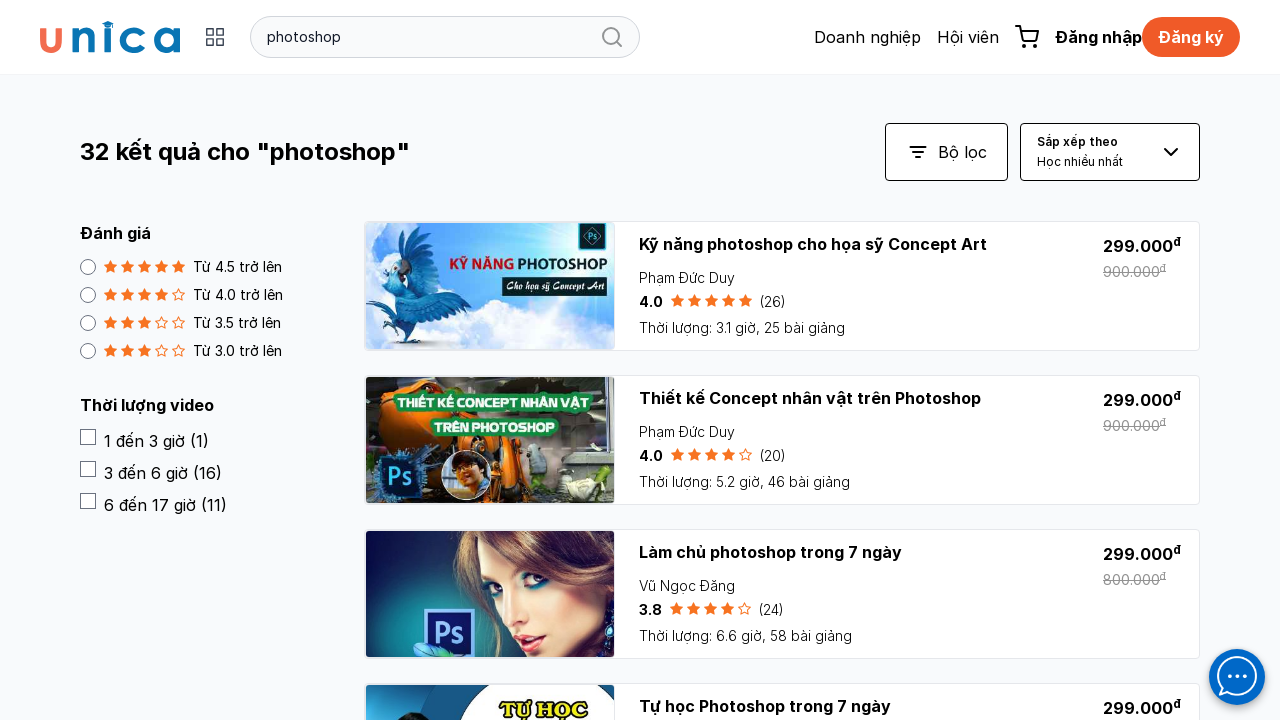